Tests calendar date picker functionality by selecting a specific date (June 15, 2024) through year, month, and day selection, then verifies the selected date is correctly displayed.

Starting URL: https://rahulshettyacademy.com/seleniumPractise/#/offers

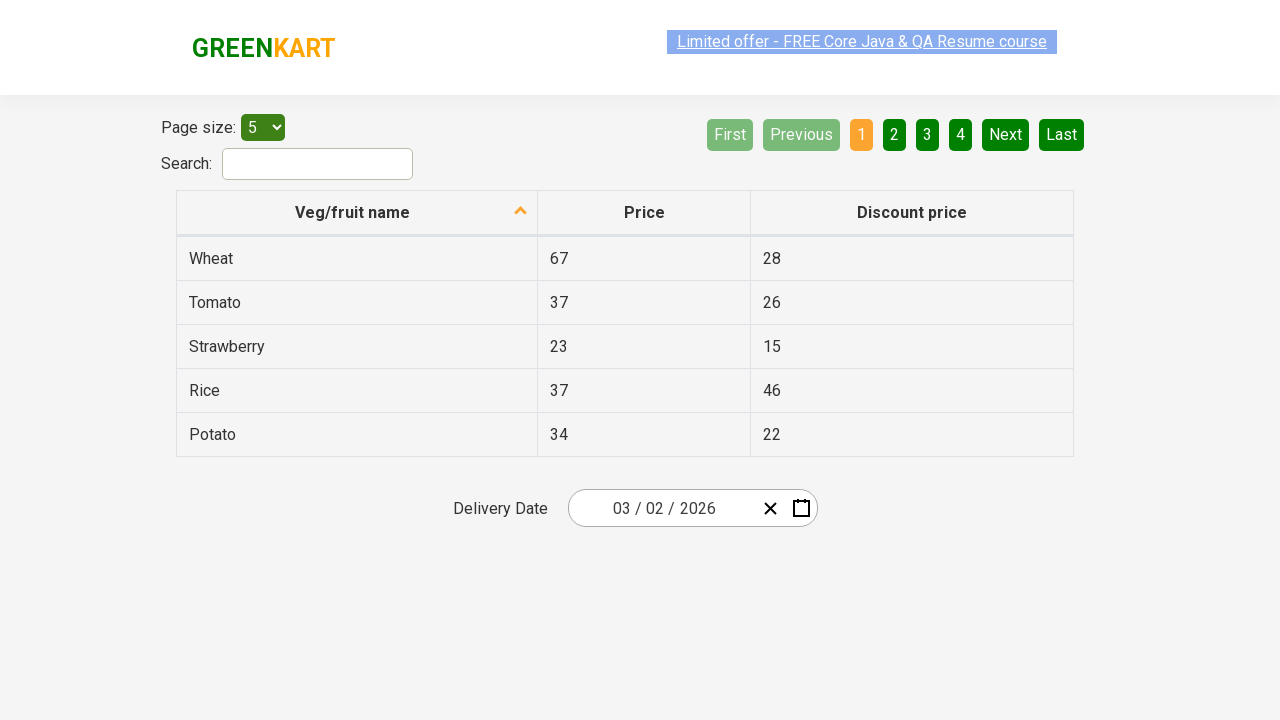

Clicked date picker wrapper to open calendar at (692, 508) on .react-date-picker__wrapper
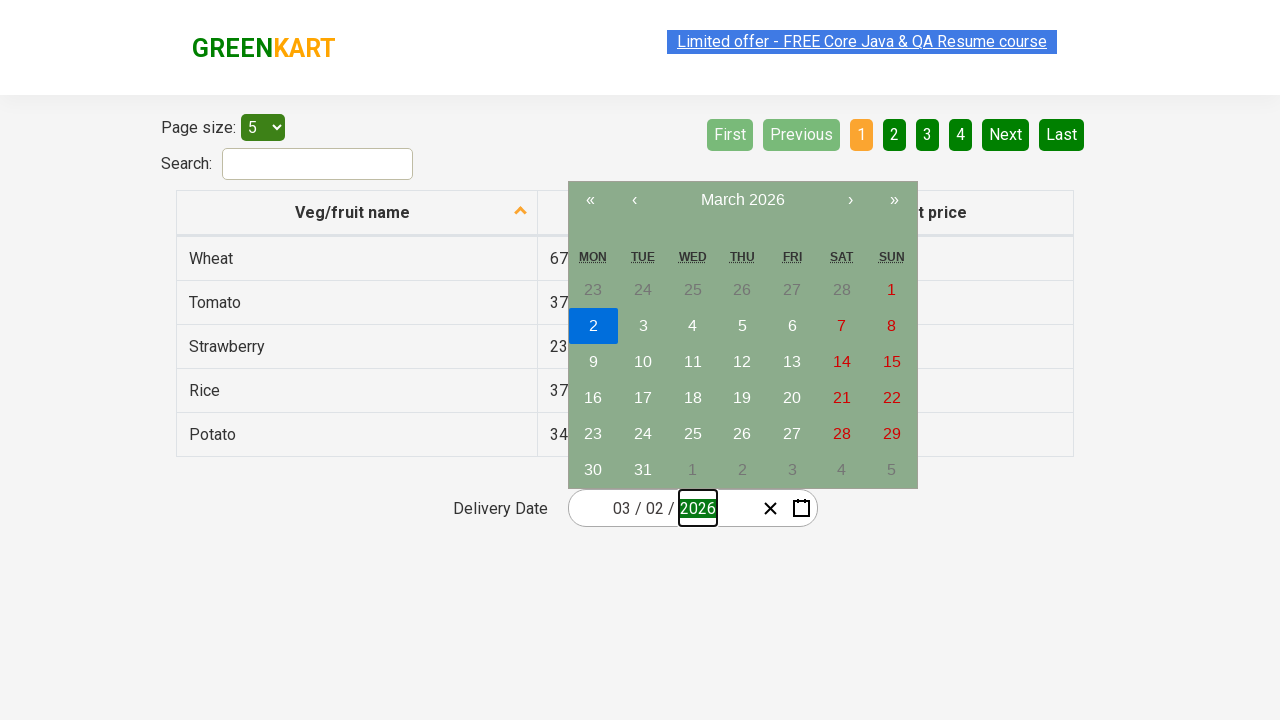

Clicked navigation label to navigate to month view at (742, 200) on .react-calendar__navigation__label
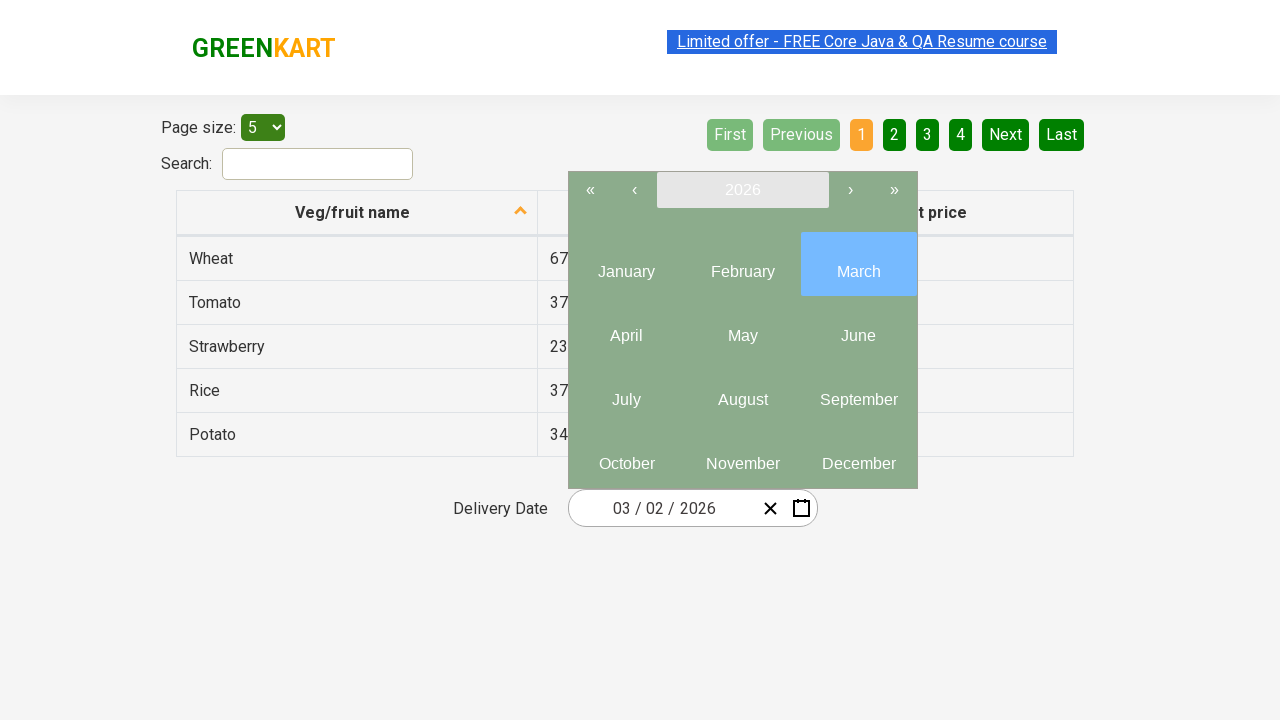

Clicked navigation label again to navigate to year view at (742, 190) on .react-calendar__navigation__label
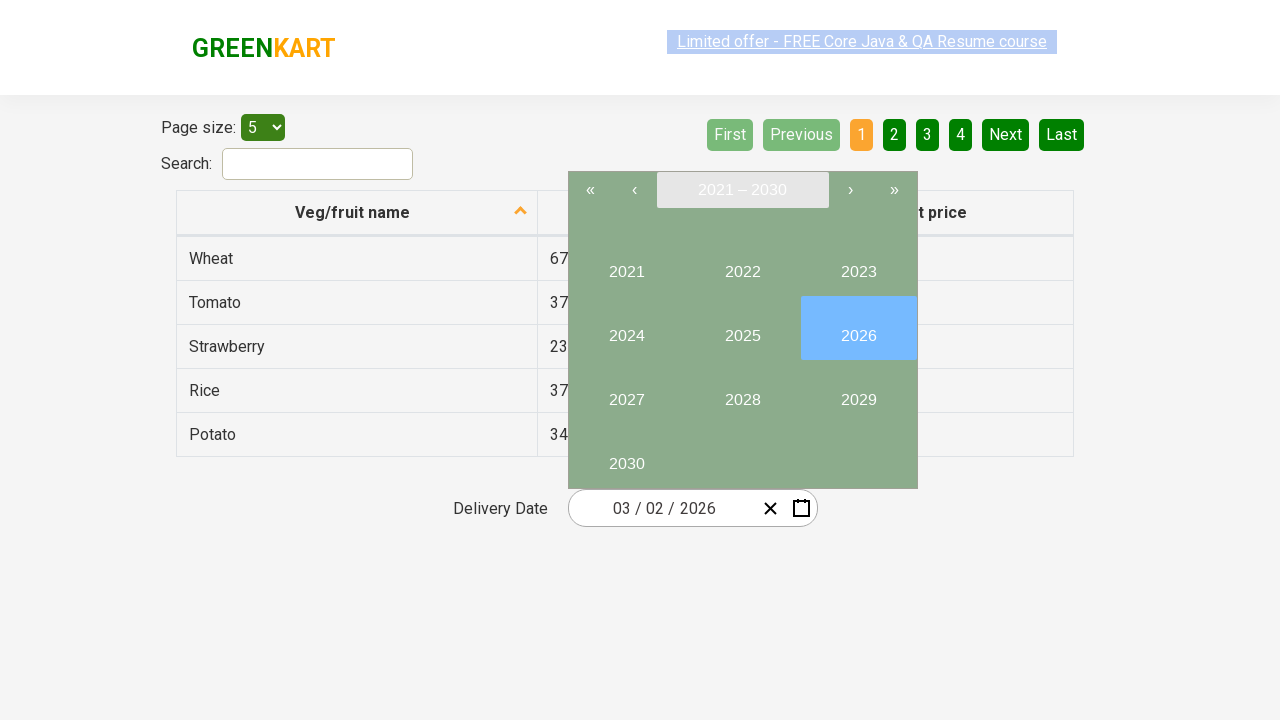

Selected year 2024 at (626, 328) on //button[text()='2024']
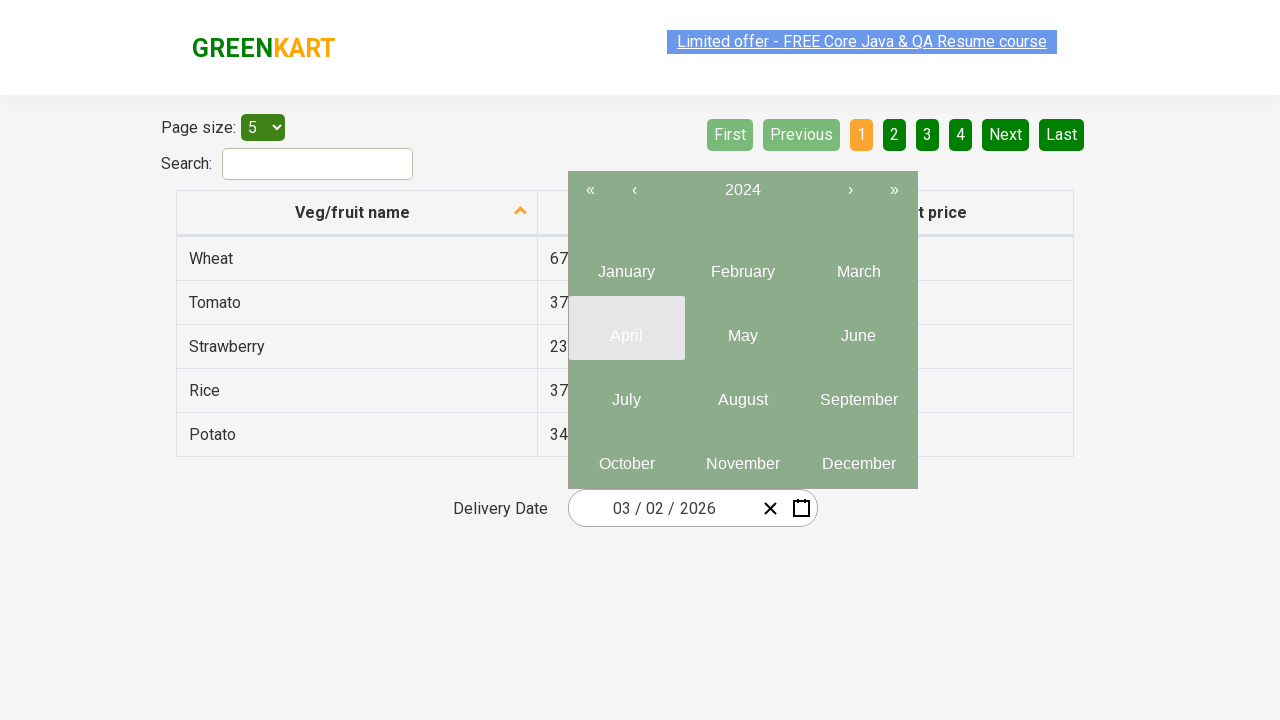

Selected month 6 (June) at (858, 328) on .react-calendar__tile >> nth=5
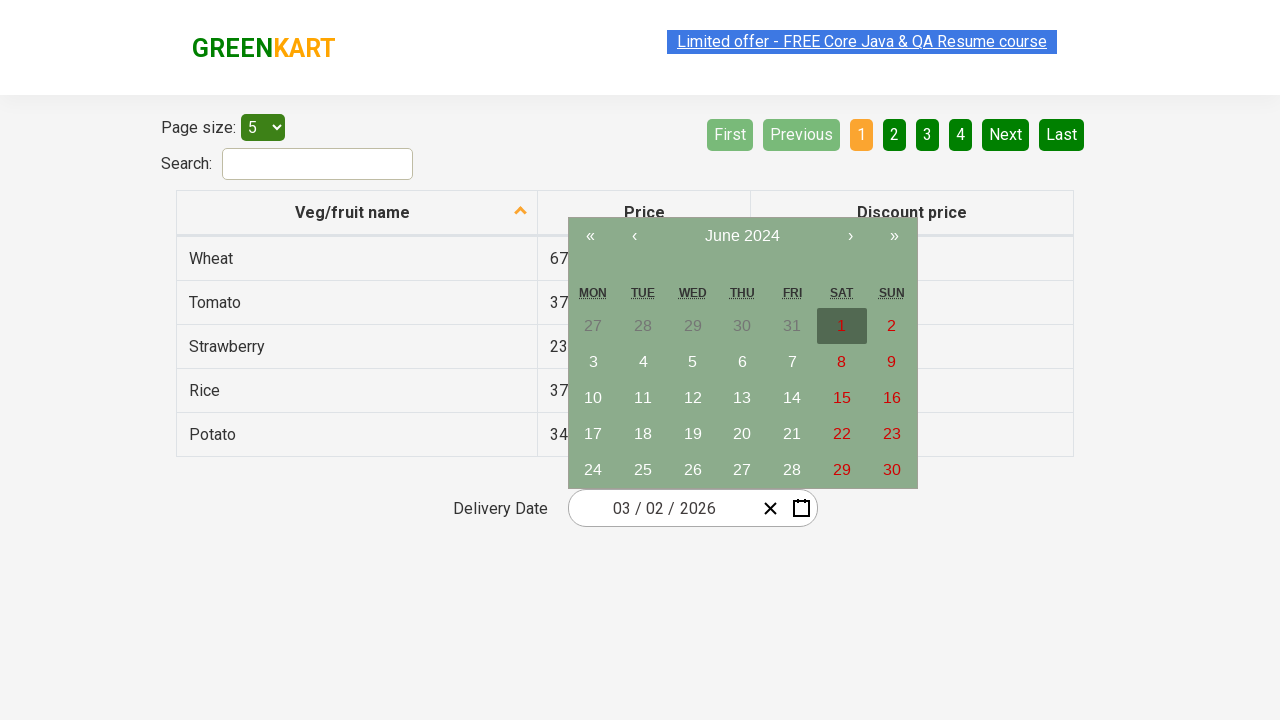

Selected date 15 at (842, 398) on //abbr[text()='15']
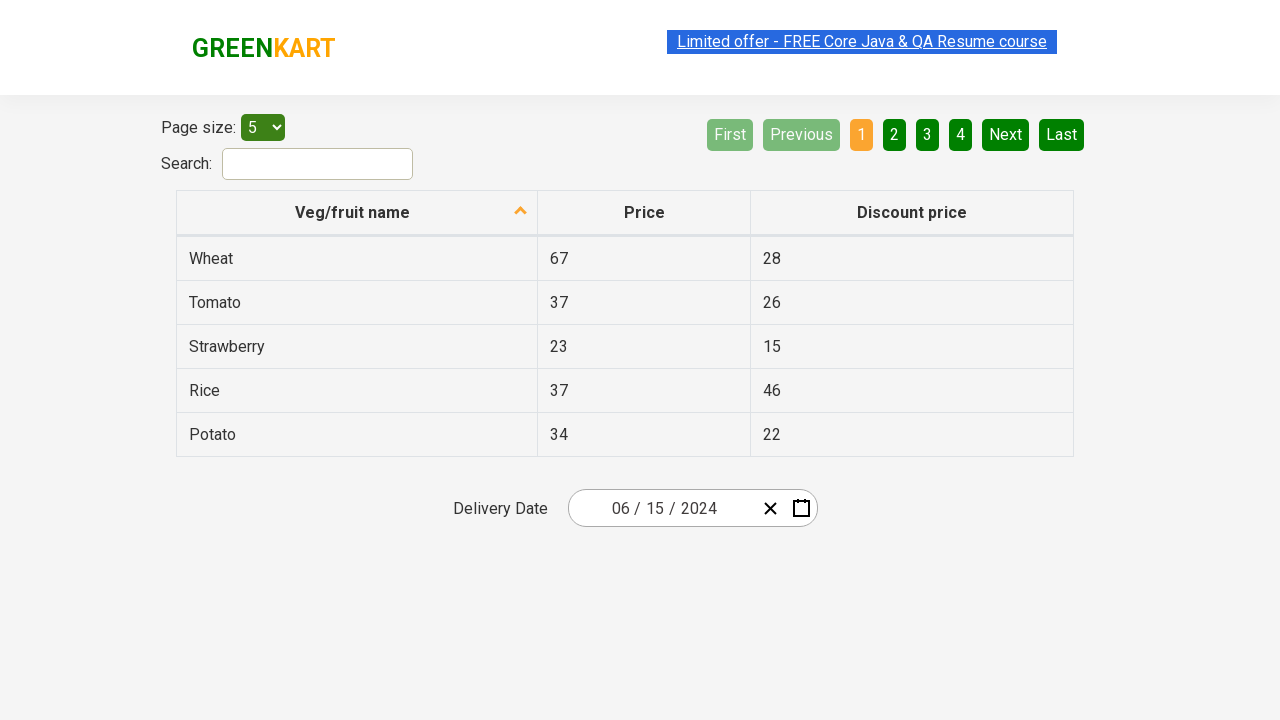

Verified date input 0: expected 6, got 6
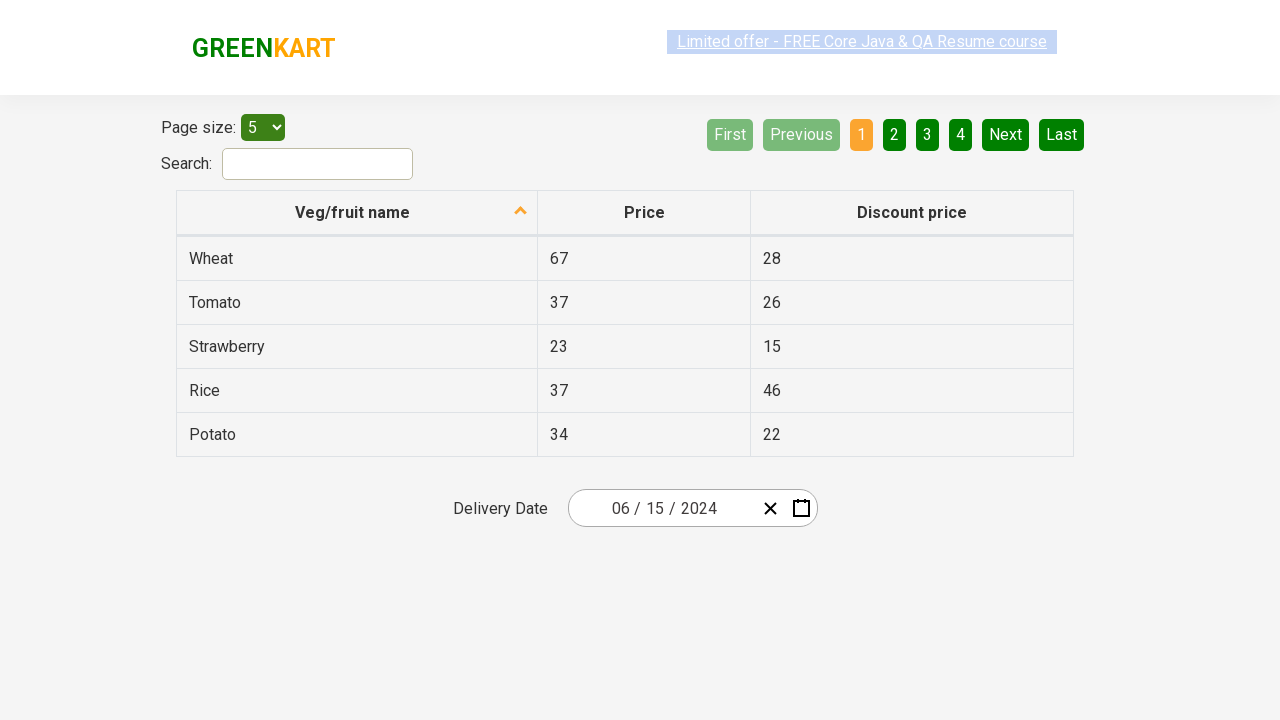

Verified date input 1: expected 15, got 15
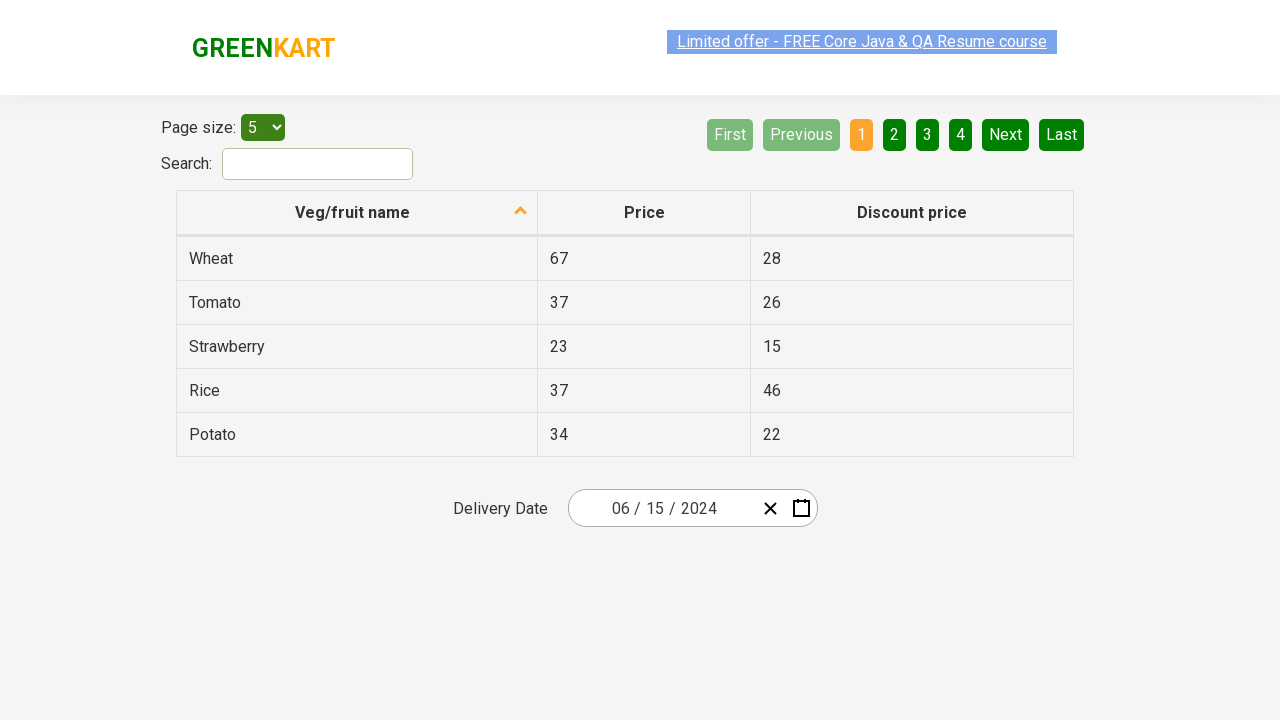

Verified date input 2: expected 2024, got 2024
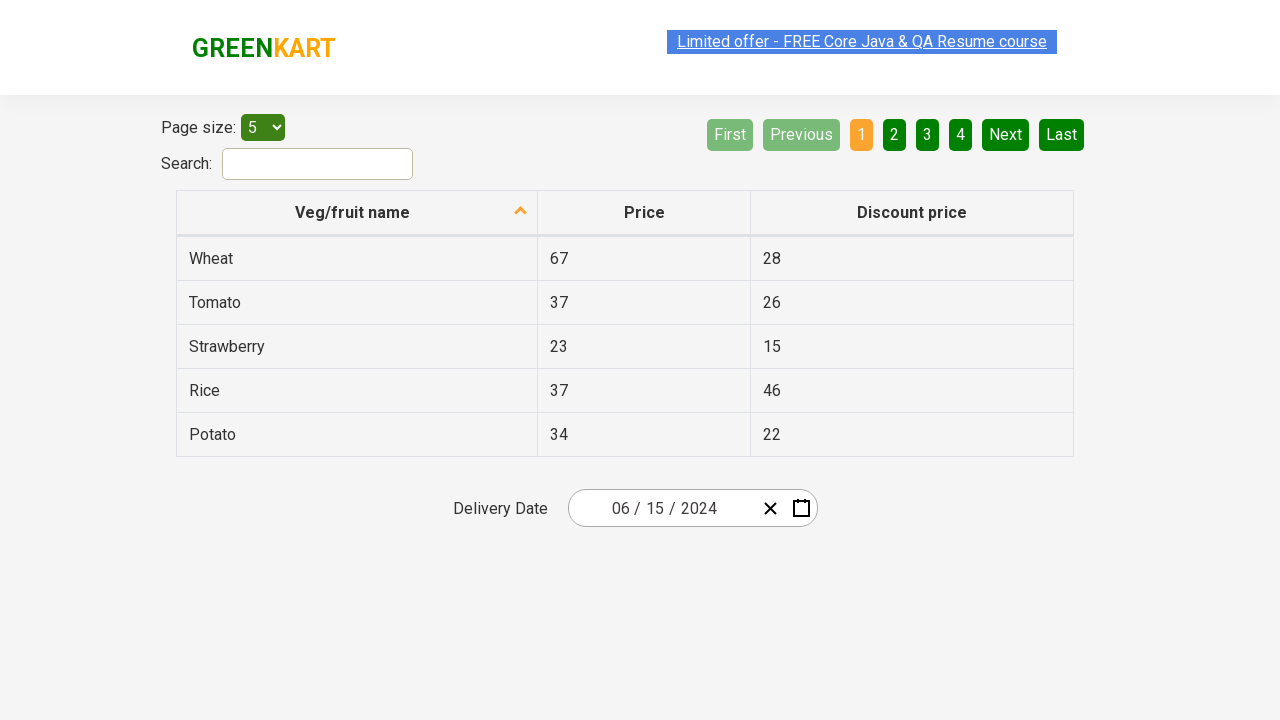

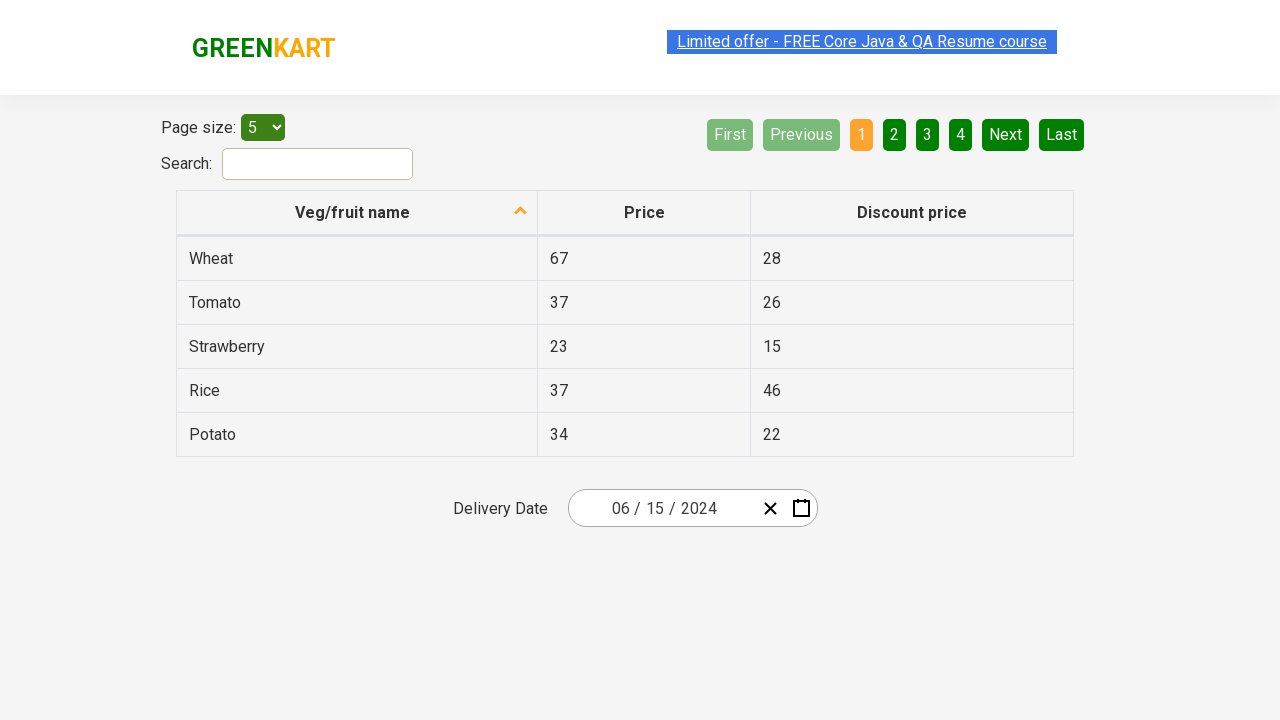